Tests form interaction on Stepik lesson pages by navigating to multiple lesson URLs and entering calculated values into textarea fields. This is a parametrized test that covers 8 different lesson pages.

Starting URL: https://stepik.org/lesson/236895/step/1

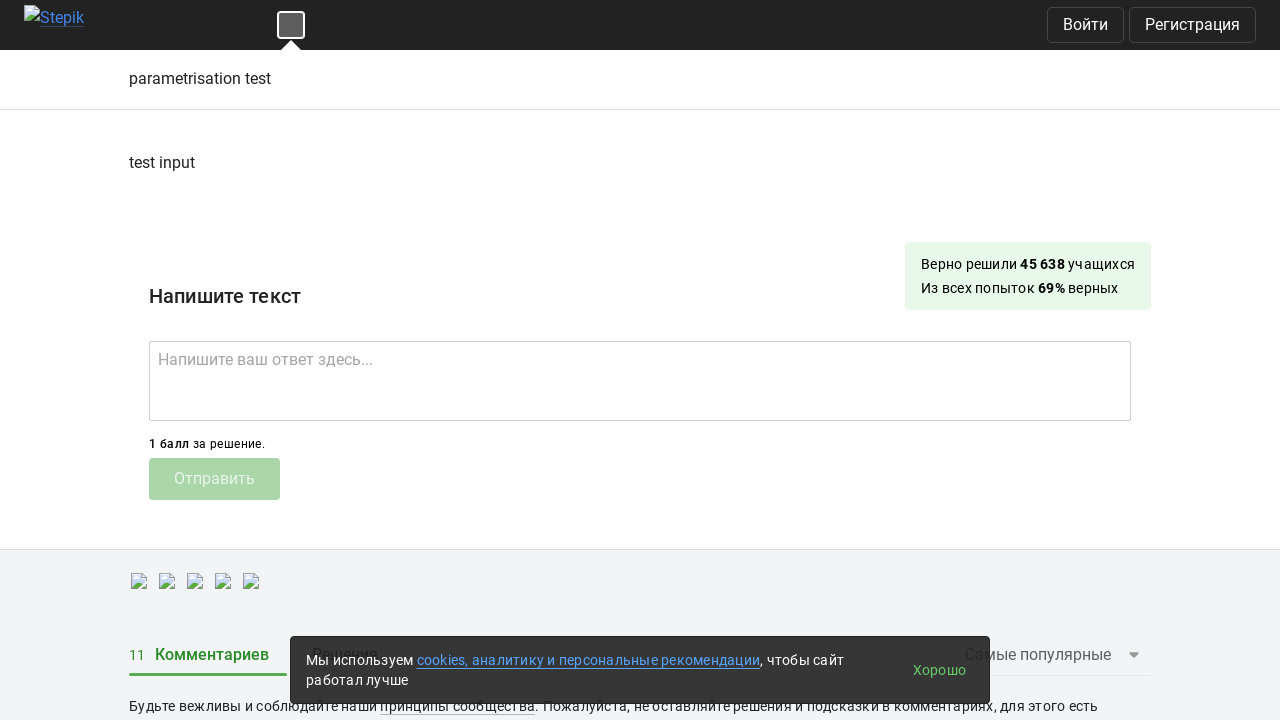

Waited for textarea to load on first lesson page
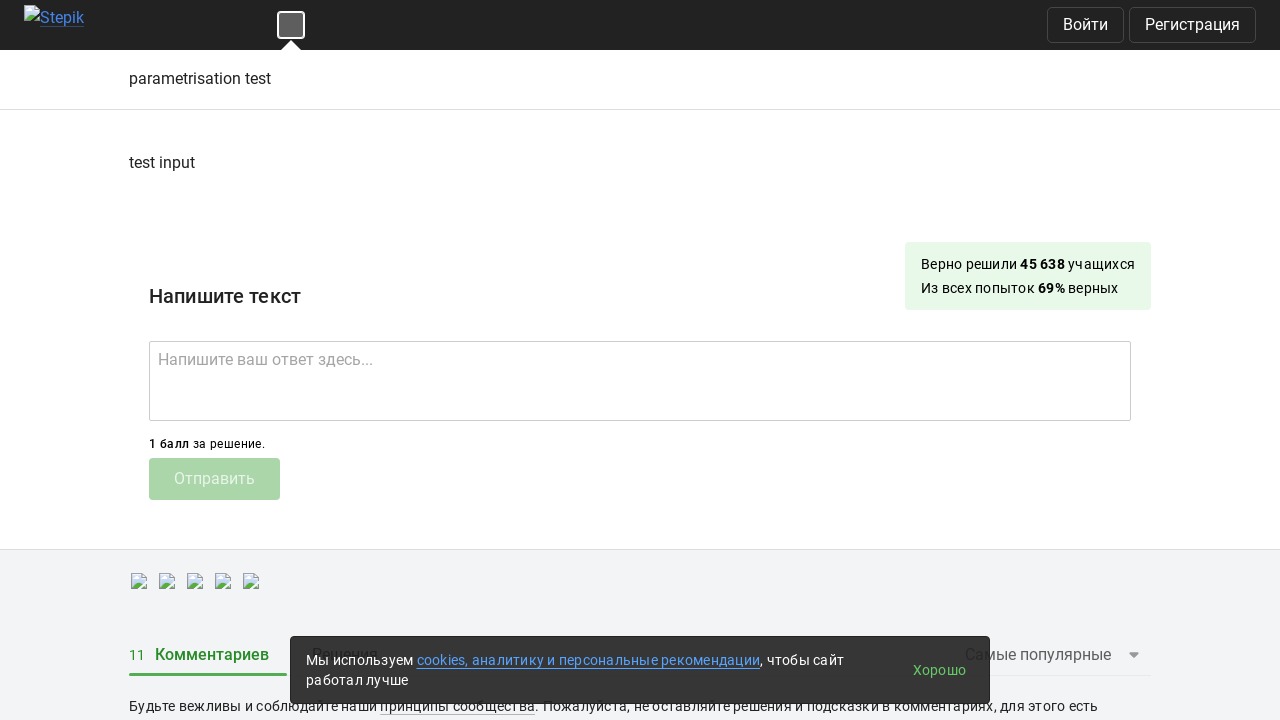

Filled textarea with calculated logarithm value: 21.29554269928117 on textarea
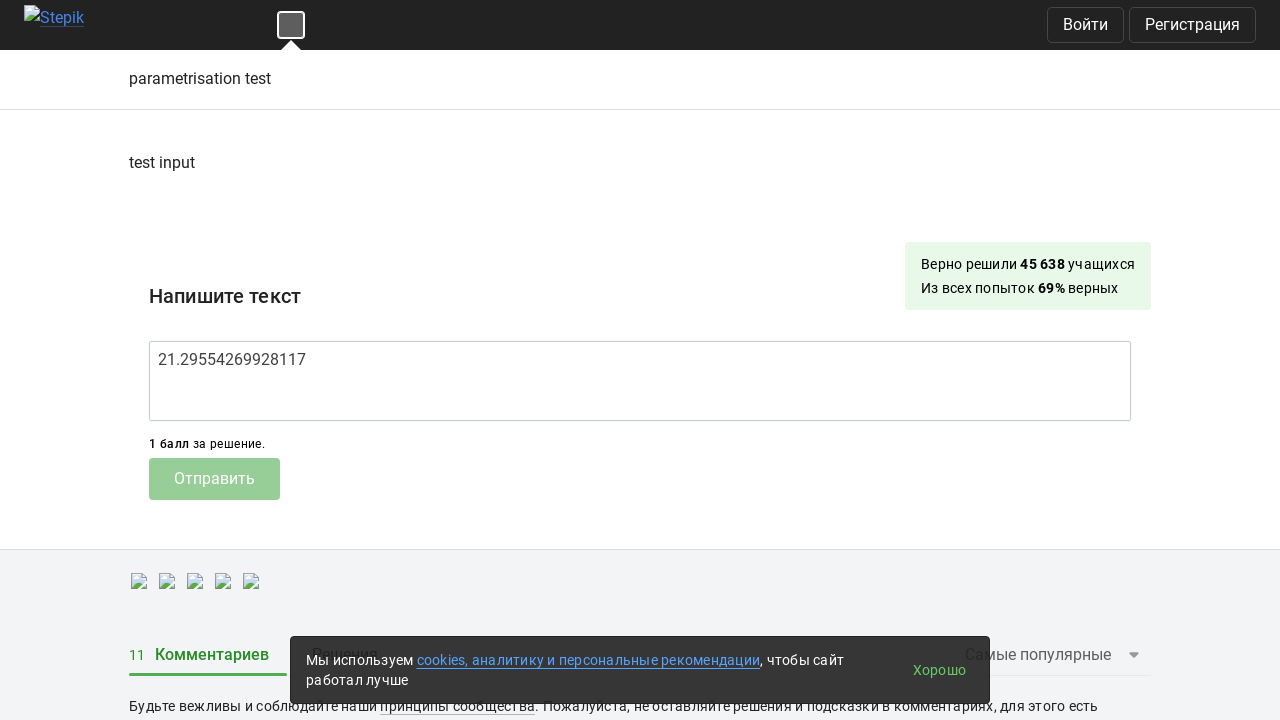

Navigated to lesson URL: https://stepik.org/lesson/236896/step/1
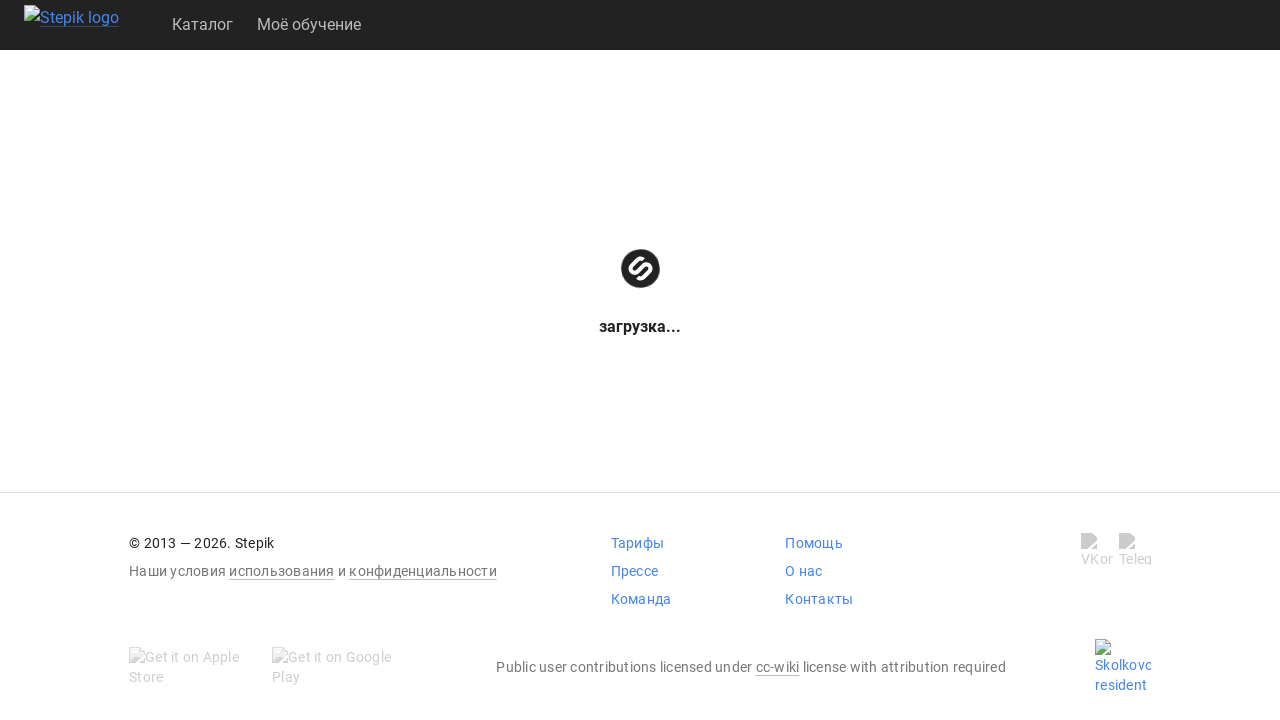

Waited for textarea to load on lesson page
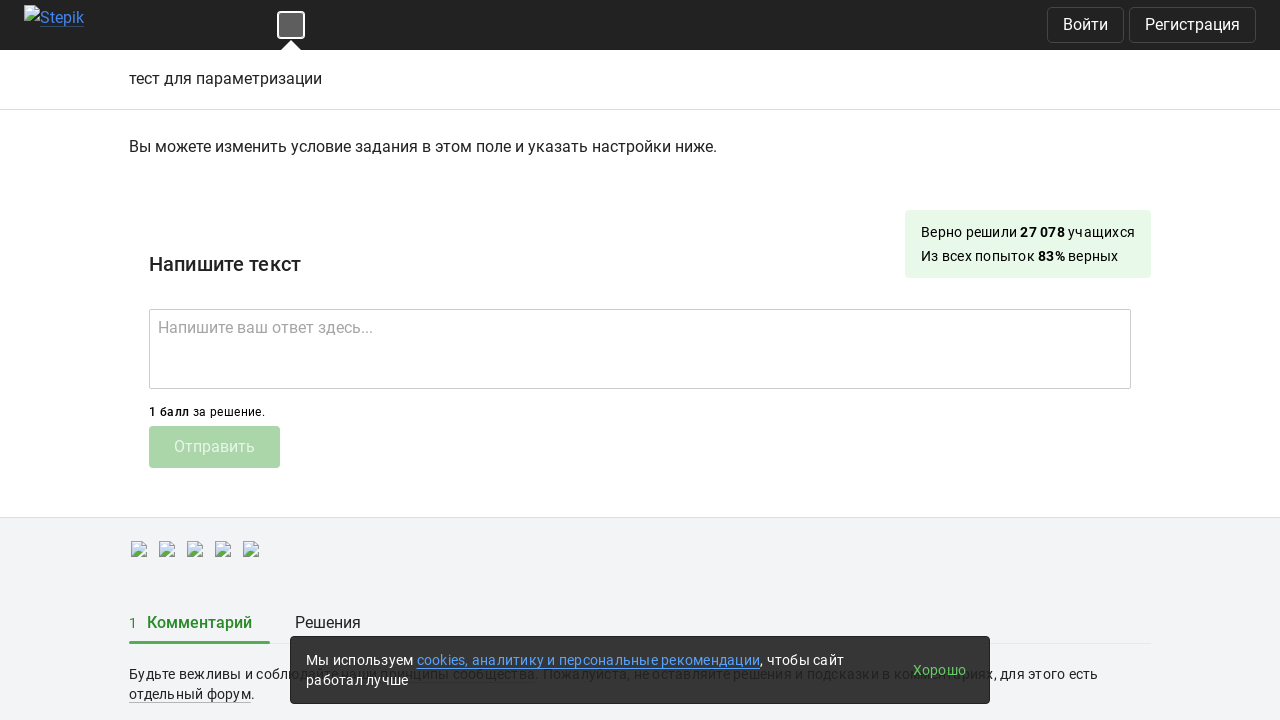

Filled textarea with calculated logarithm value: 21.295542702666605 on textarea
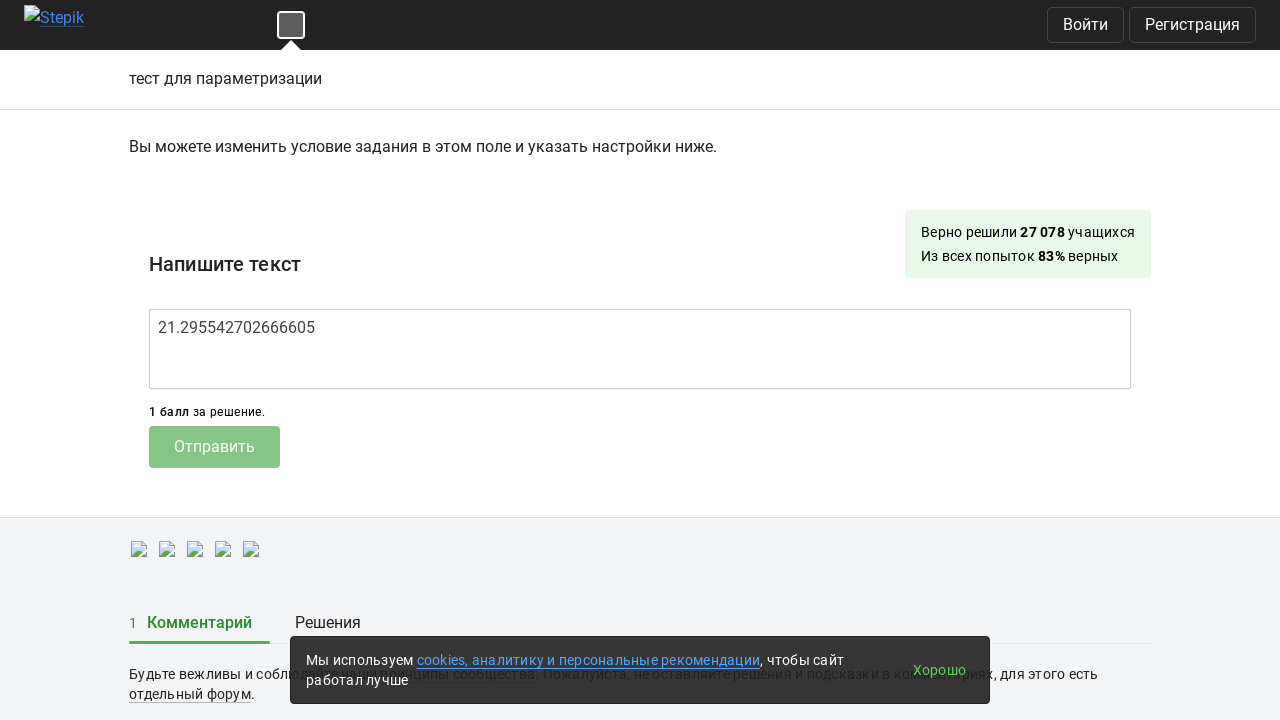

Navigated to lesson URL: https://stepik.org/lesson/236897/step/1
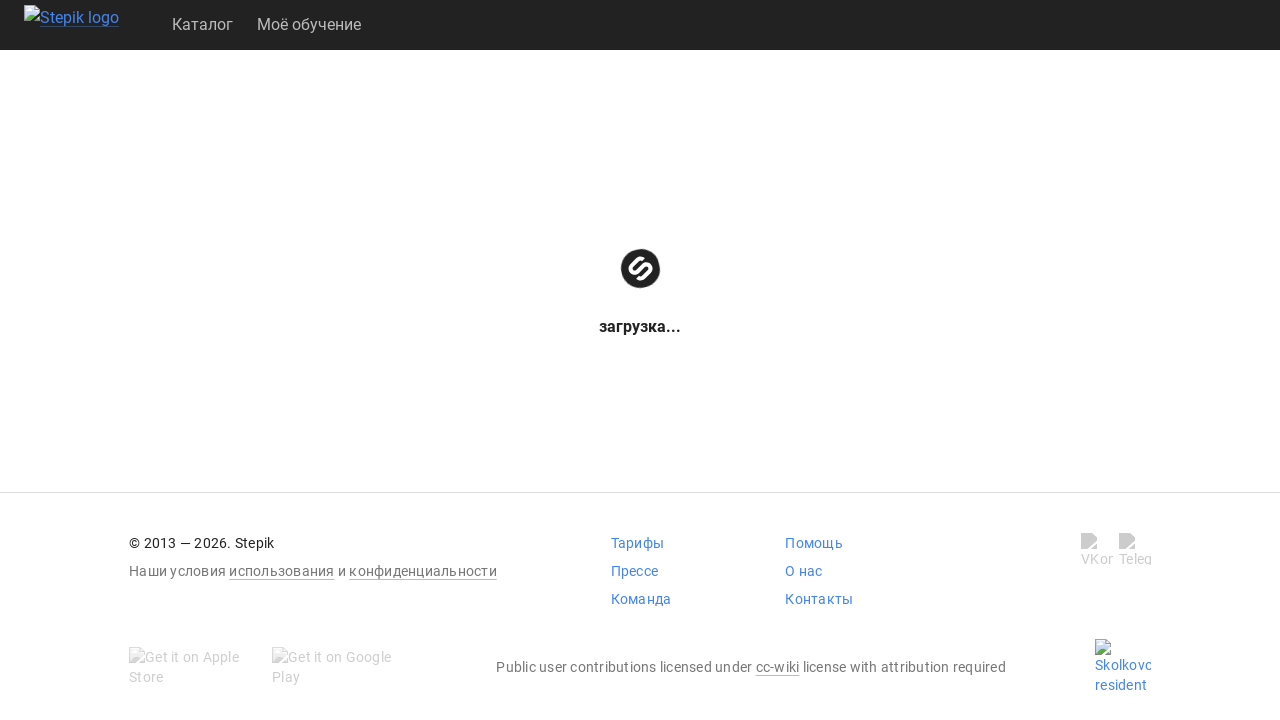

Waited for textarea to load on lesson page
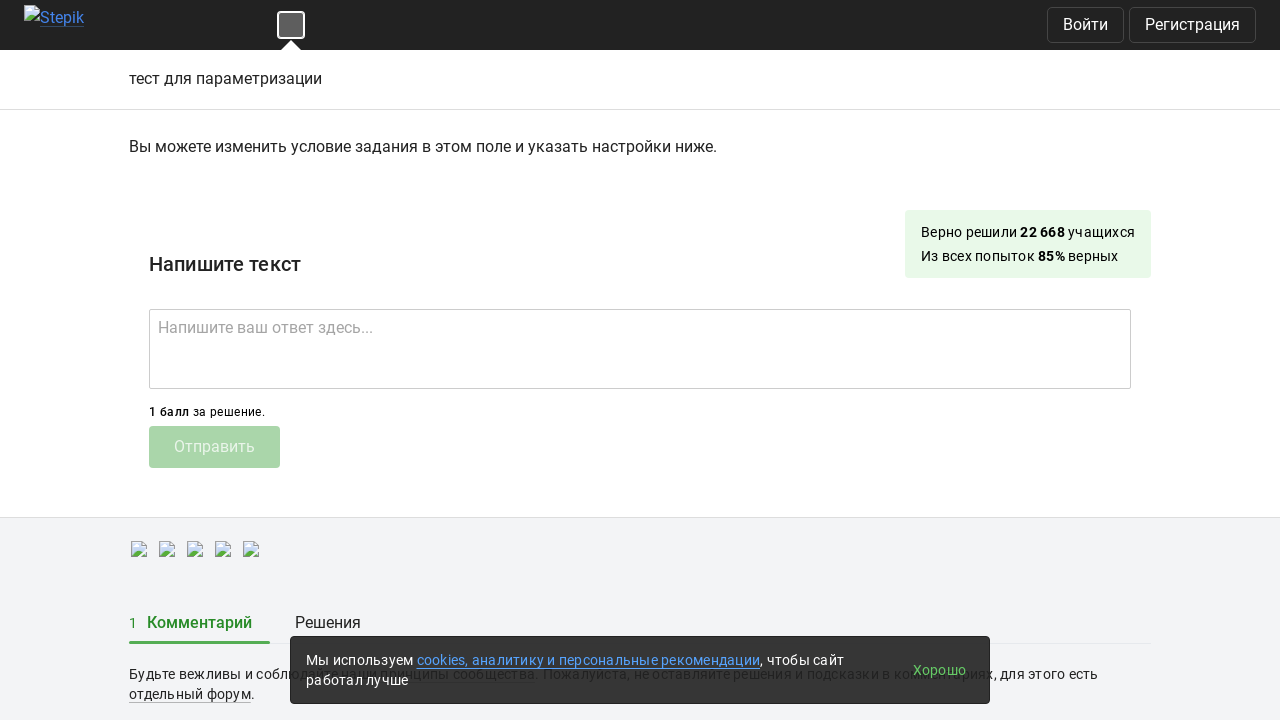

Filled textarea with calculated logarithm value: 21.295542706052043 on textarea
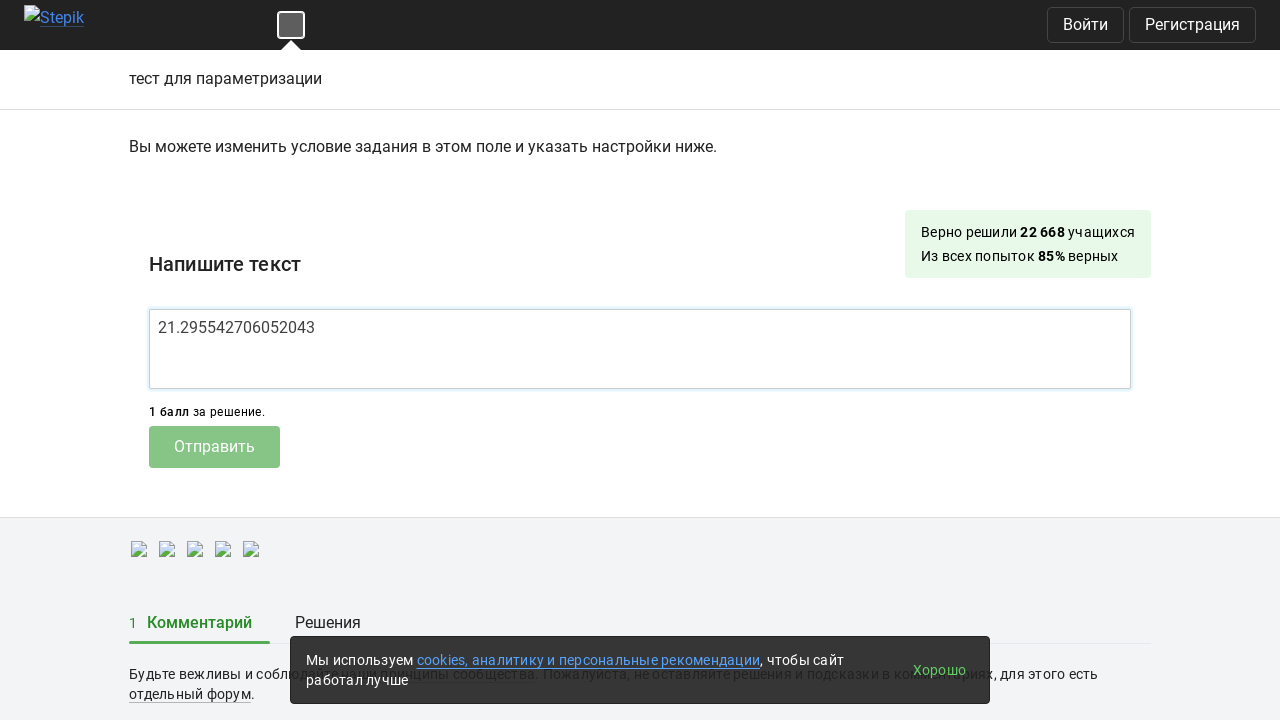

Navigated to lesson URL: https://stepik.org/lesson/236898/step/1
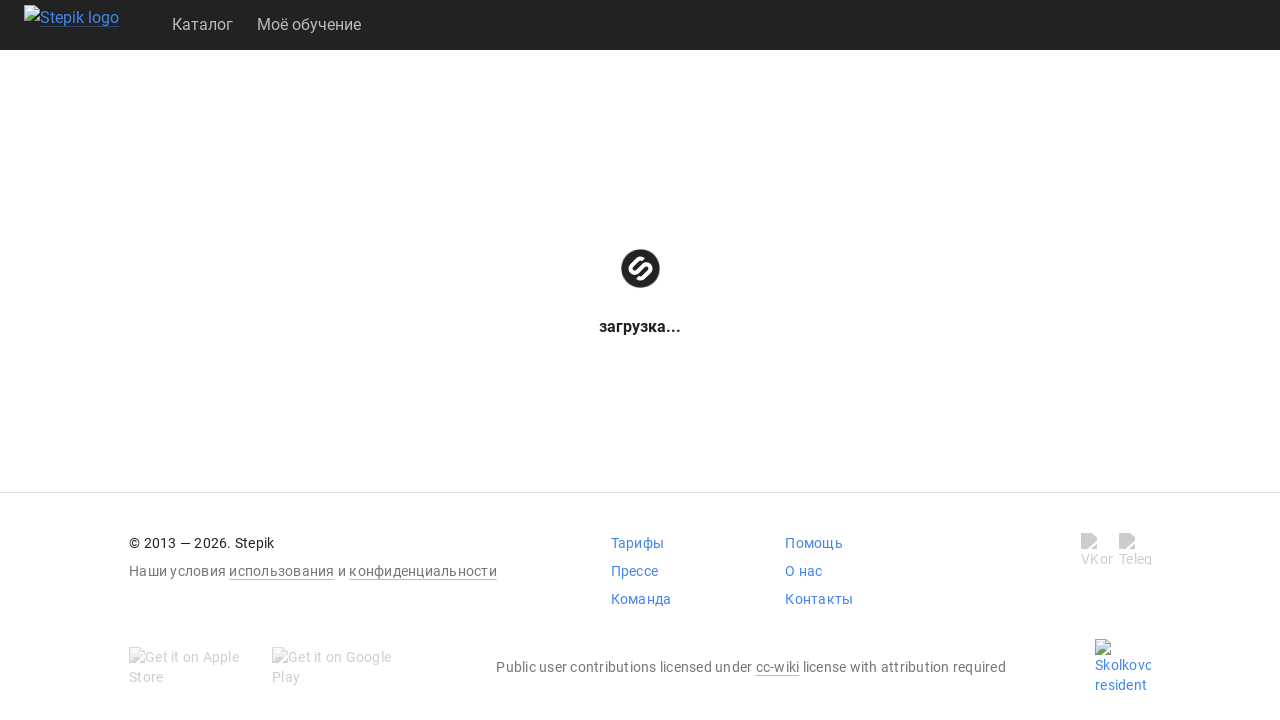

Waited for textarea to load on lesson page
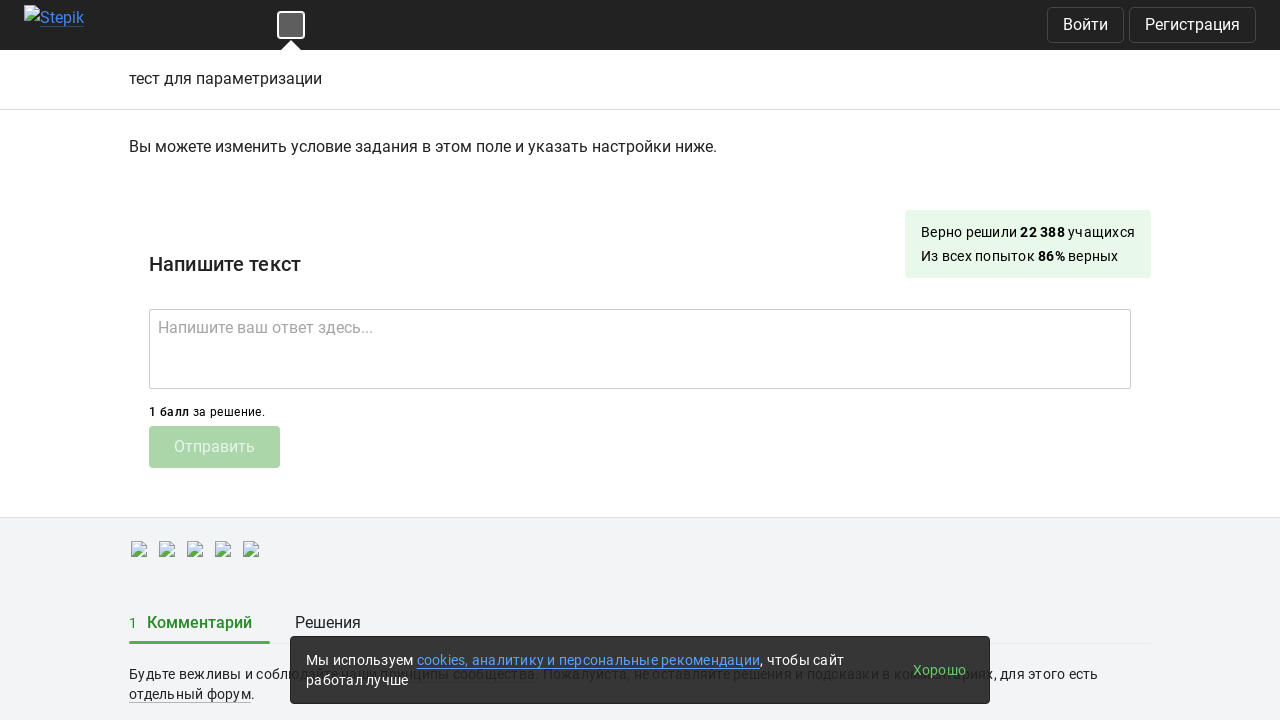

Filled textarea with calculated logarithm value: 21.29554270887324 on textarea
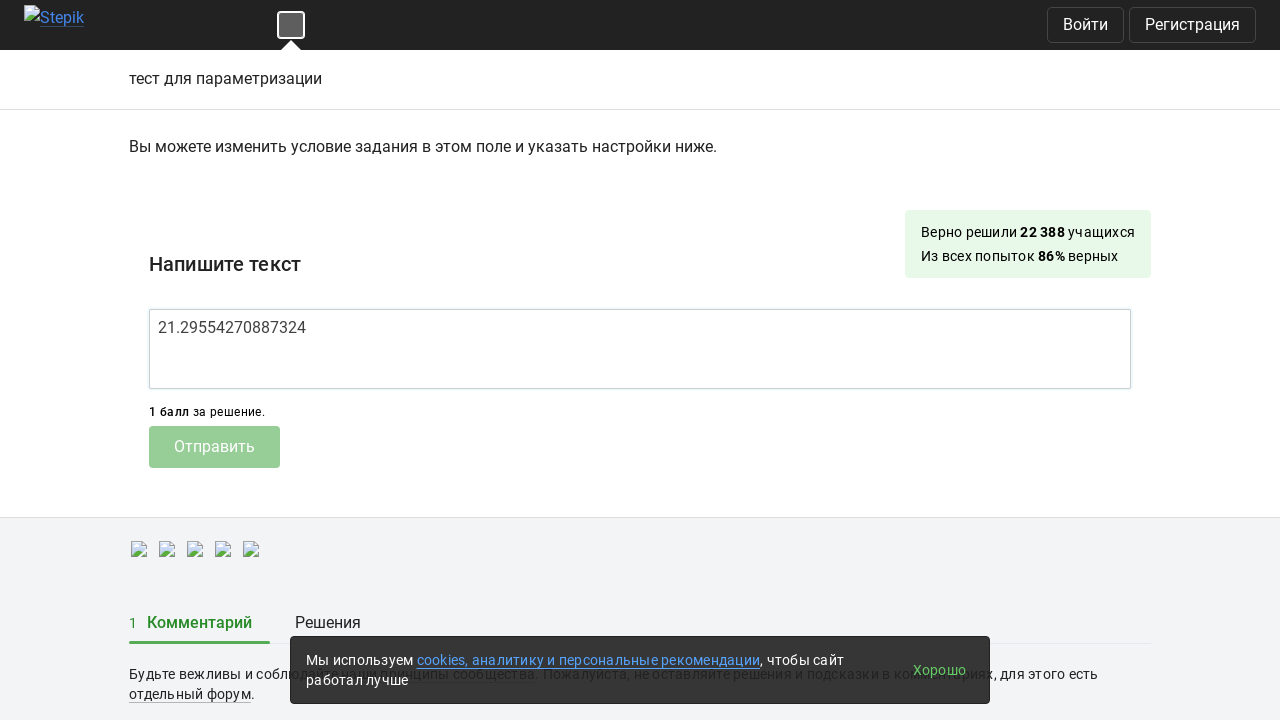

Navigated to lesson URL: https://stepik.org/lesson/236899/step/1
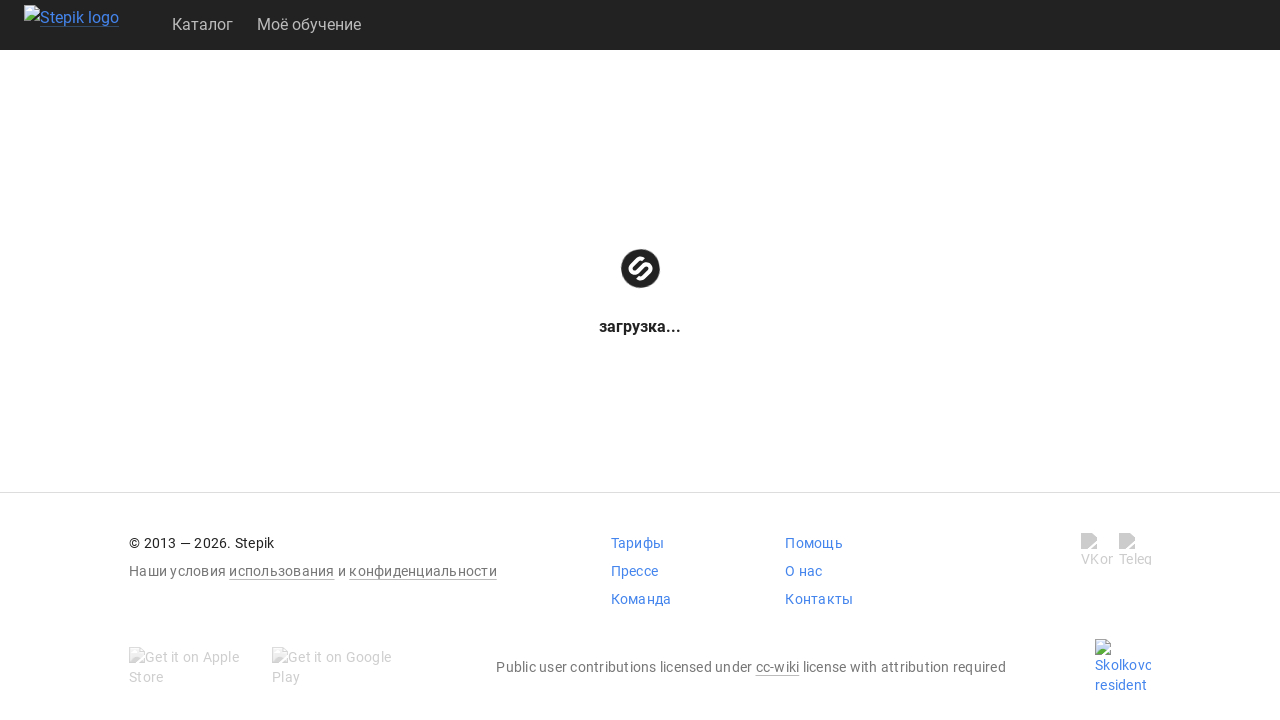

Waited for textarea to load on lesson page
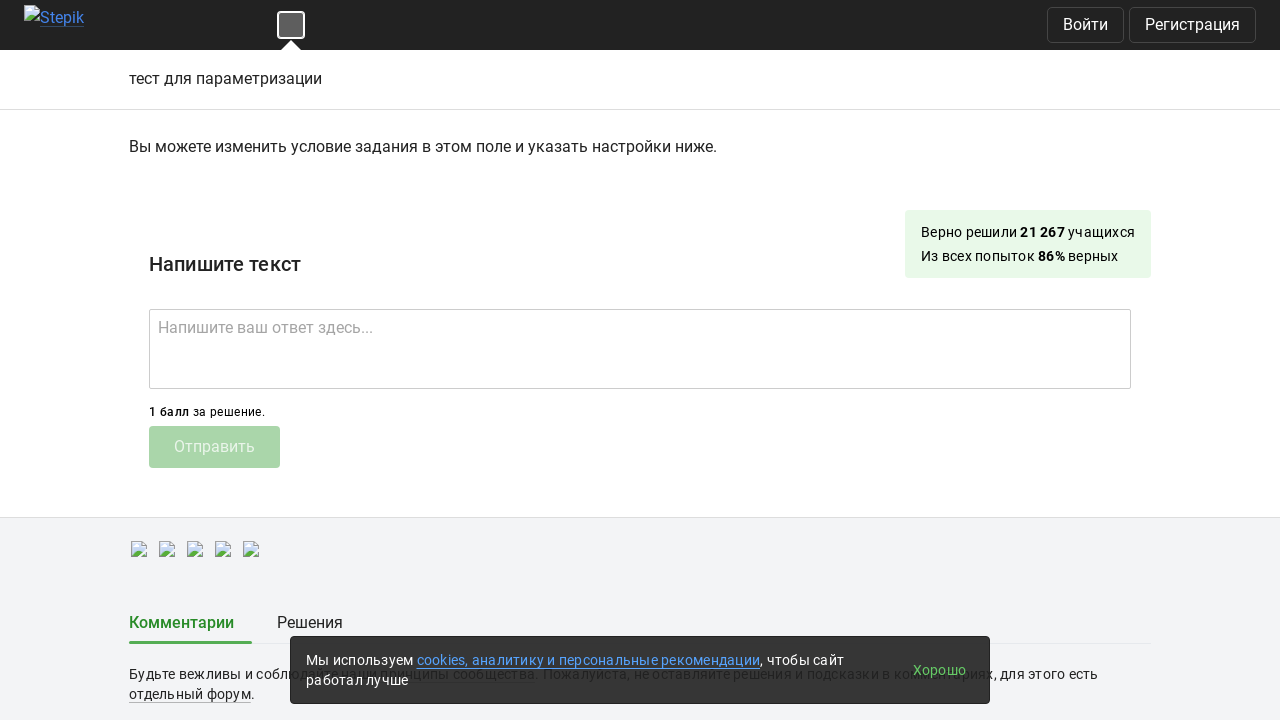

Filled textarea with calculated logarithm value: 21.295542712258673 on textarea
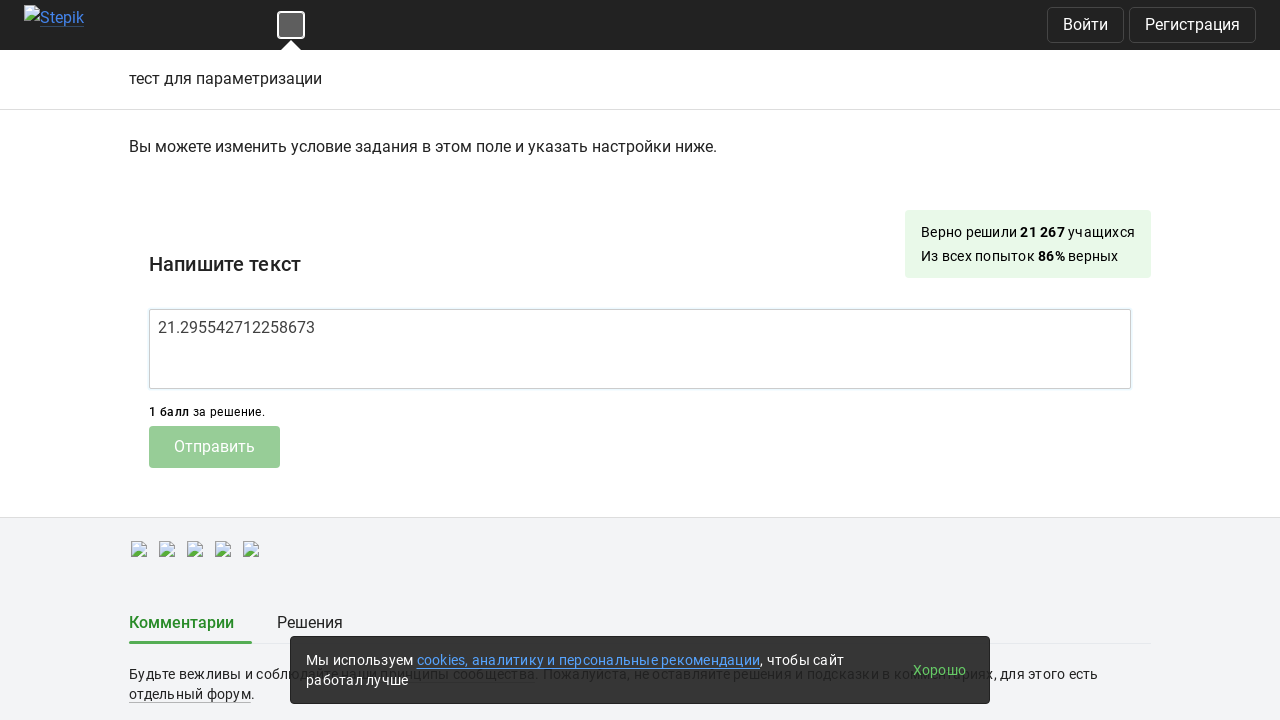

Navigated to lesson URL: https://stepik.org/lesson/236903/step/1
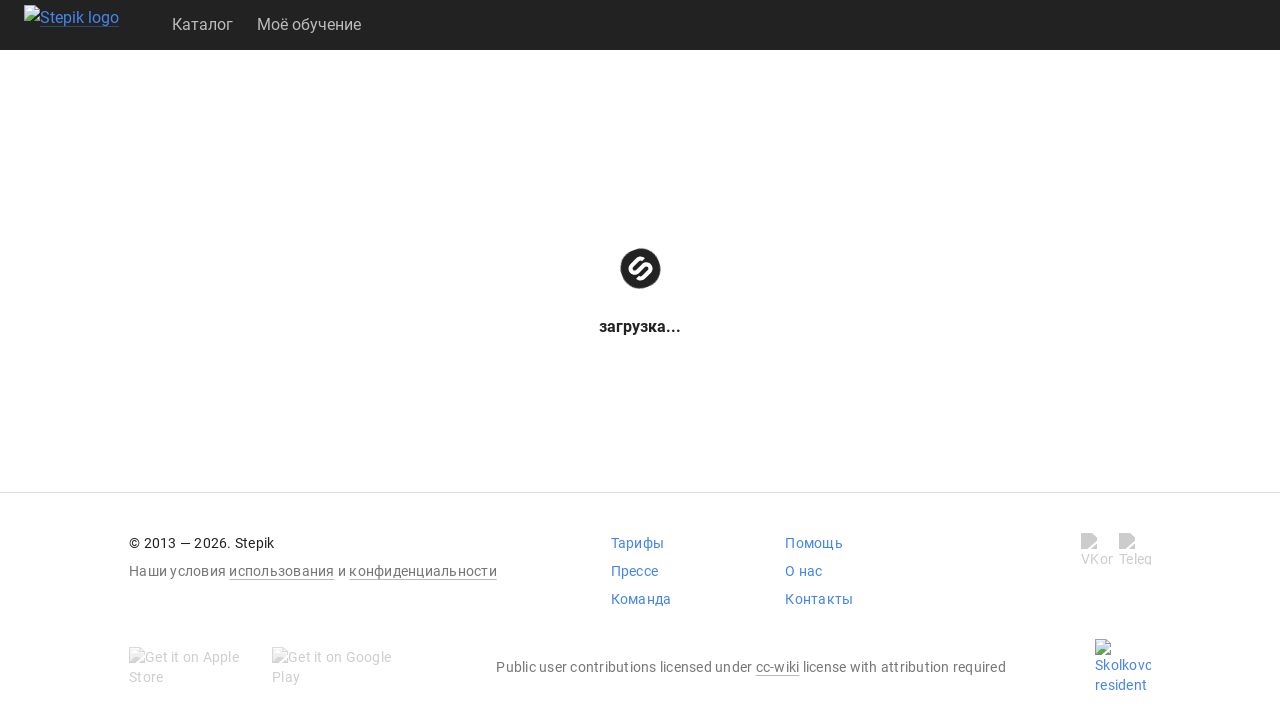

Waited for textarea to load on lesson page
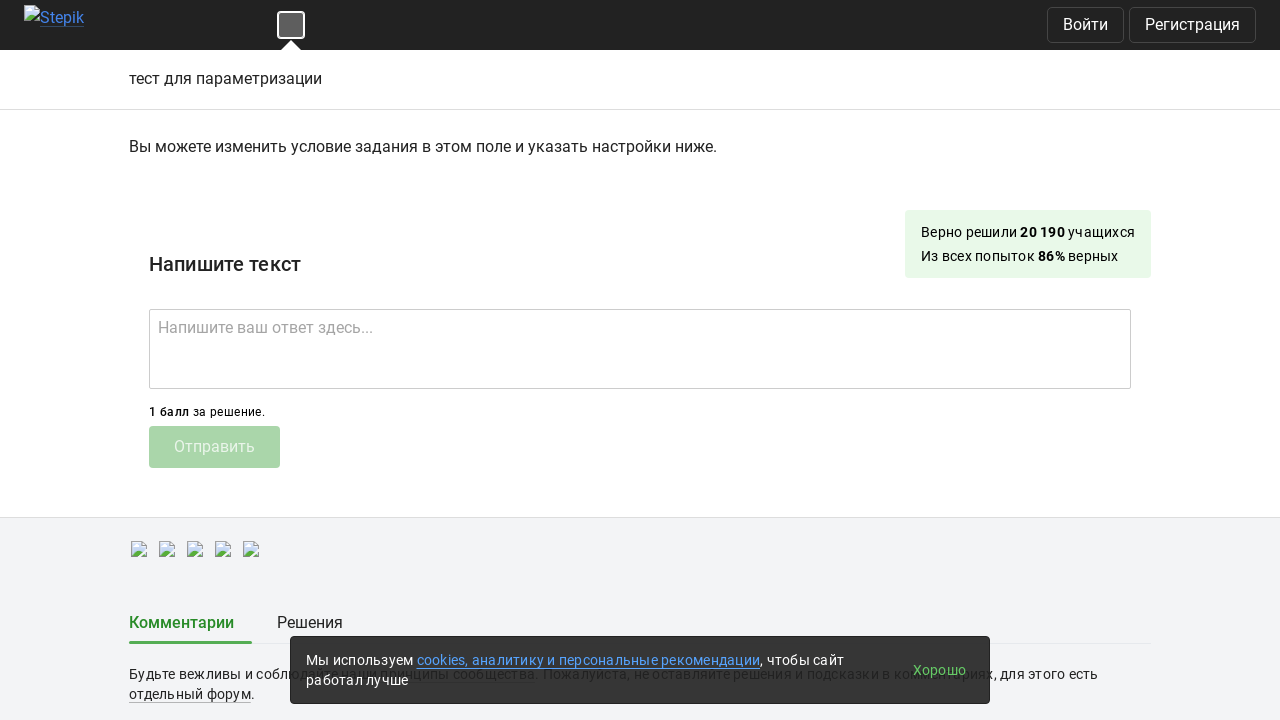

Filled textarea with calculated logarithm value: 21.29554271507987 on textarea
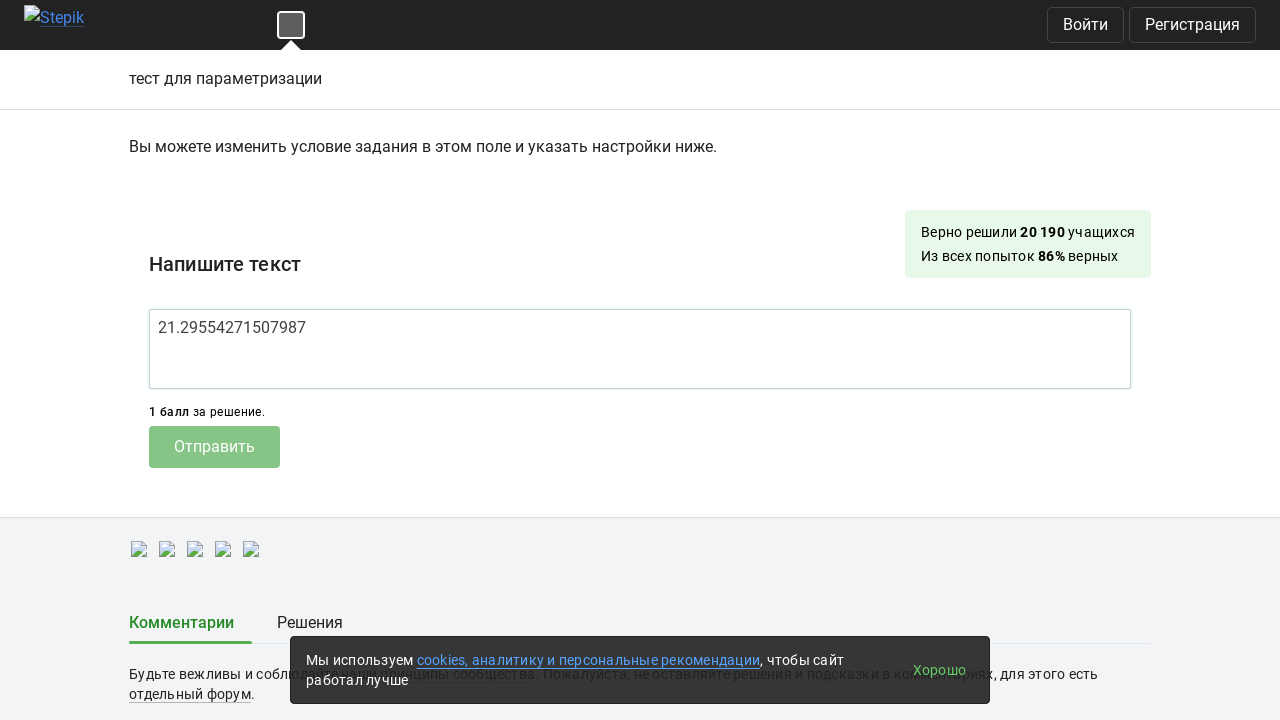

Navigated to lesson URL: https://stepik.org/lesson/236904/step/1
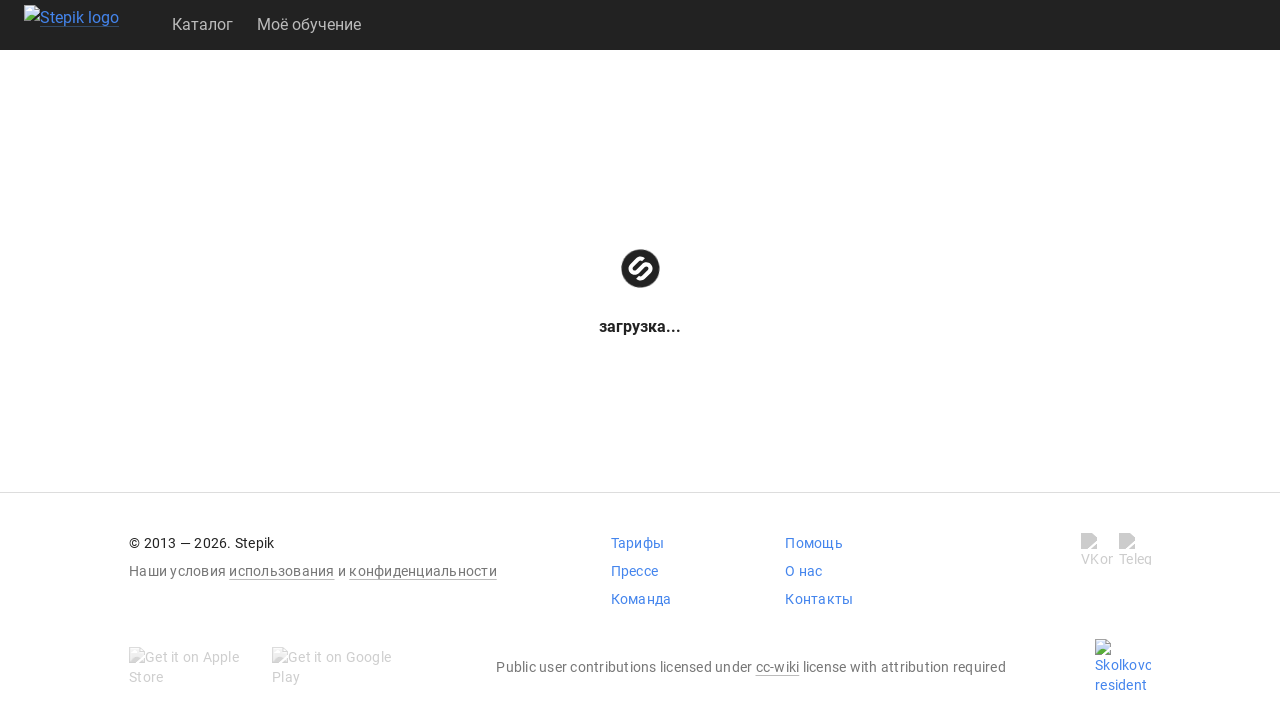

Waited for textarea to load on lesson page
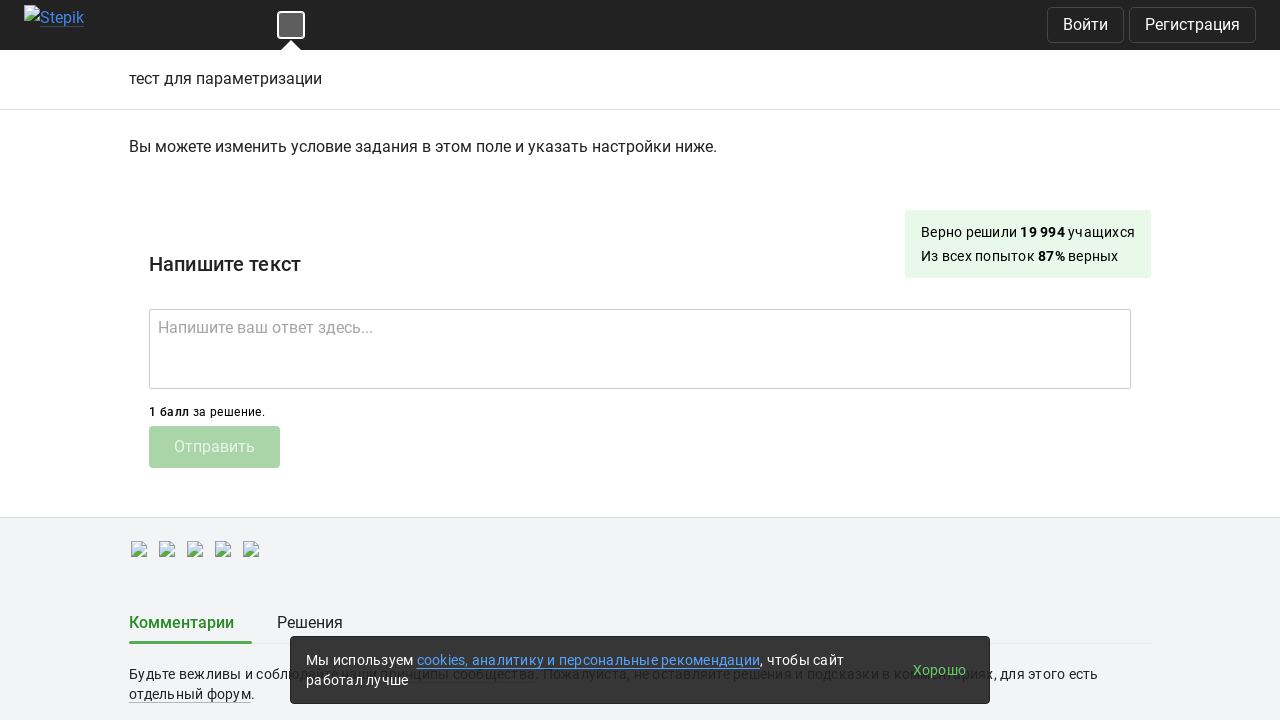

Filled textarea with calculated logarithm value: 21.295542717901068 on textarea
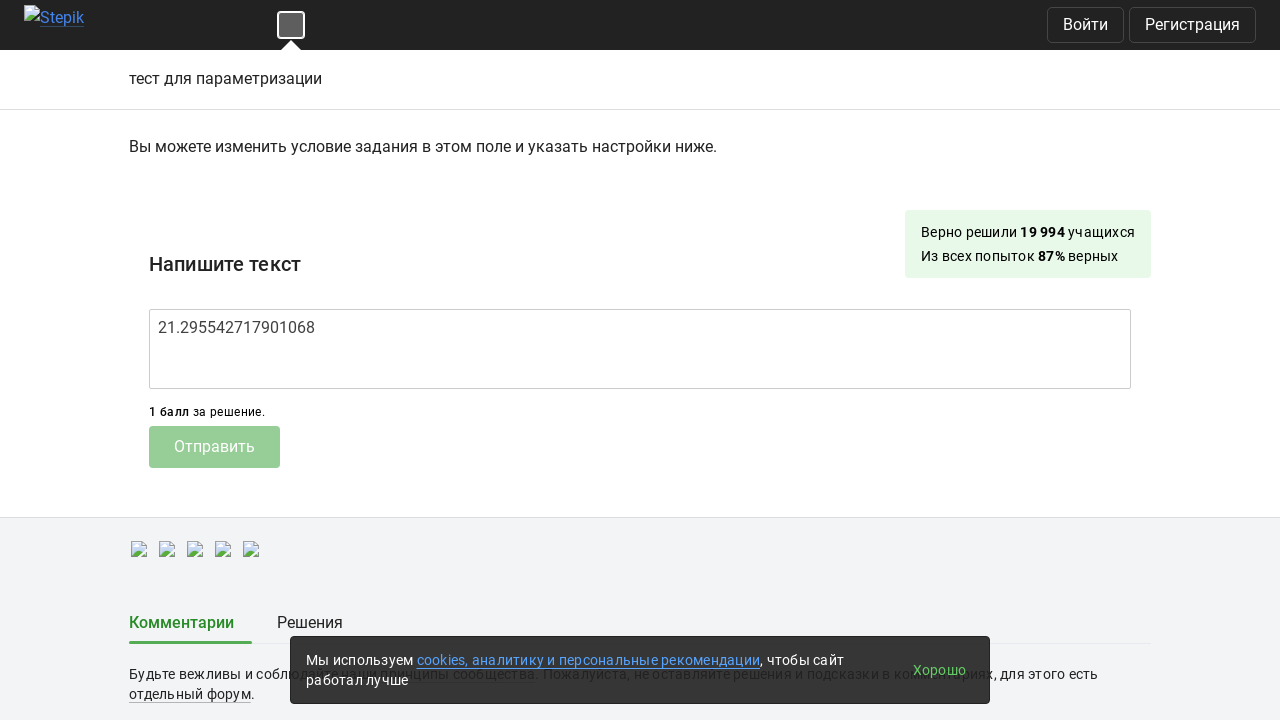

Navigated to lesson URL: https://stepik.org/lesson/236905/step/1
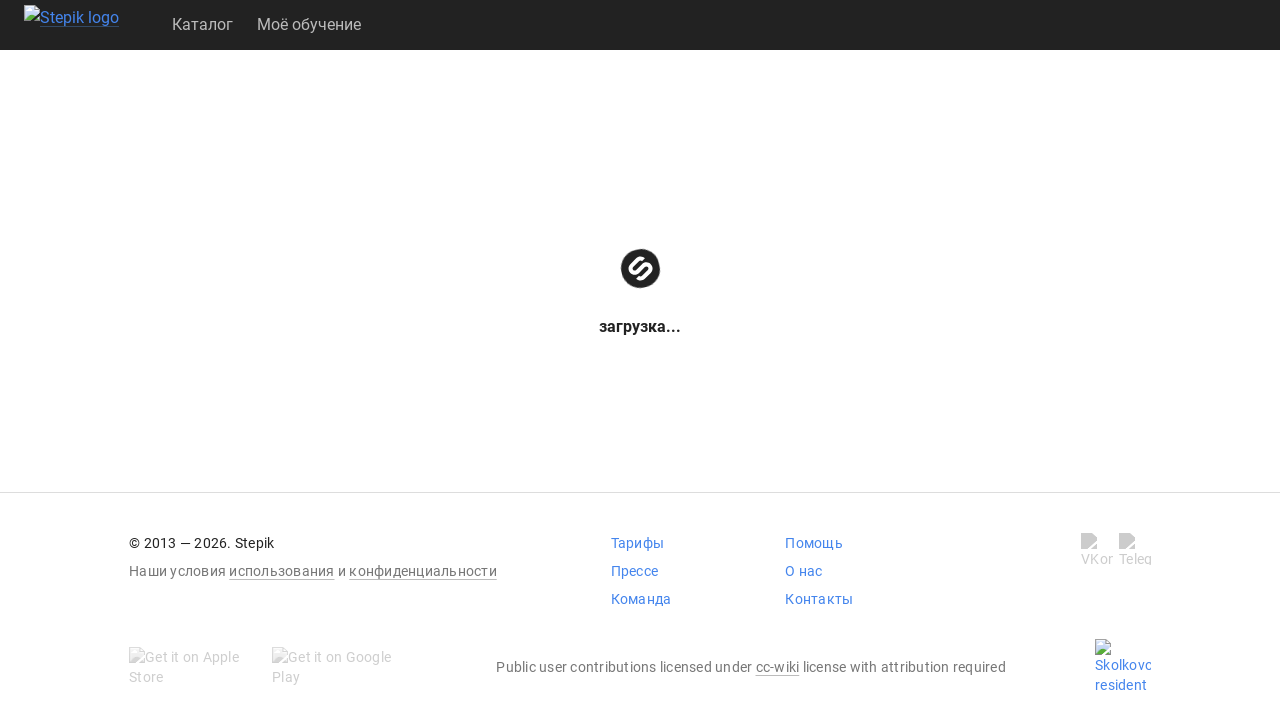

Waited for textarea to load on lesson page
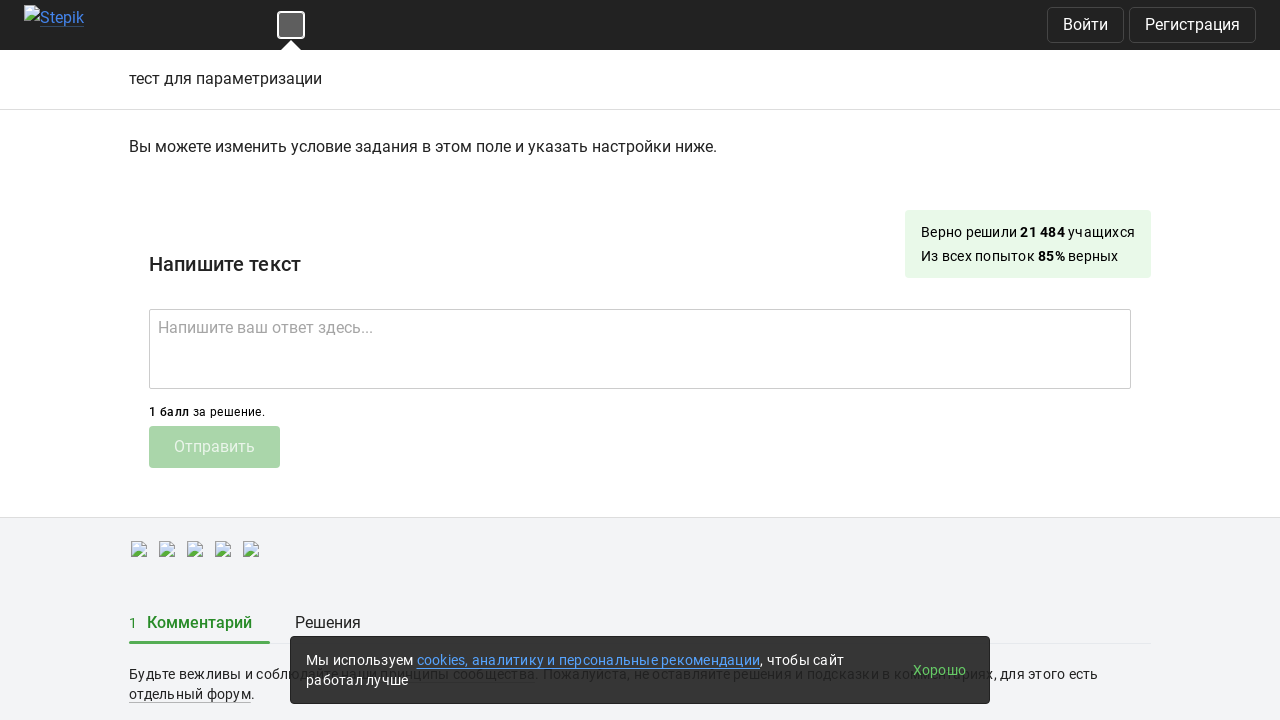

Filled textarea with calculated logarithm value: 21.295542720722263 on textarea
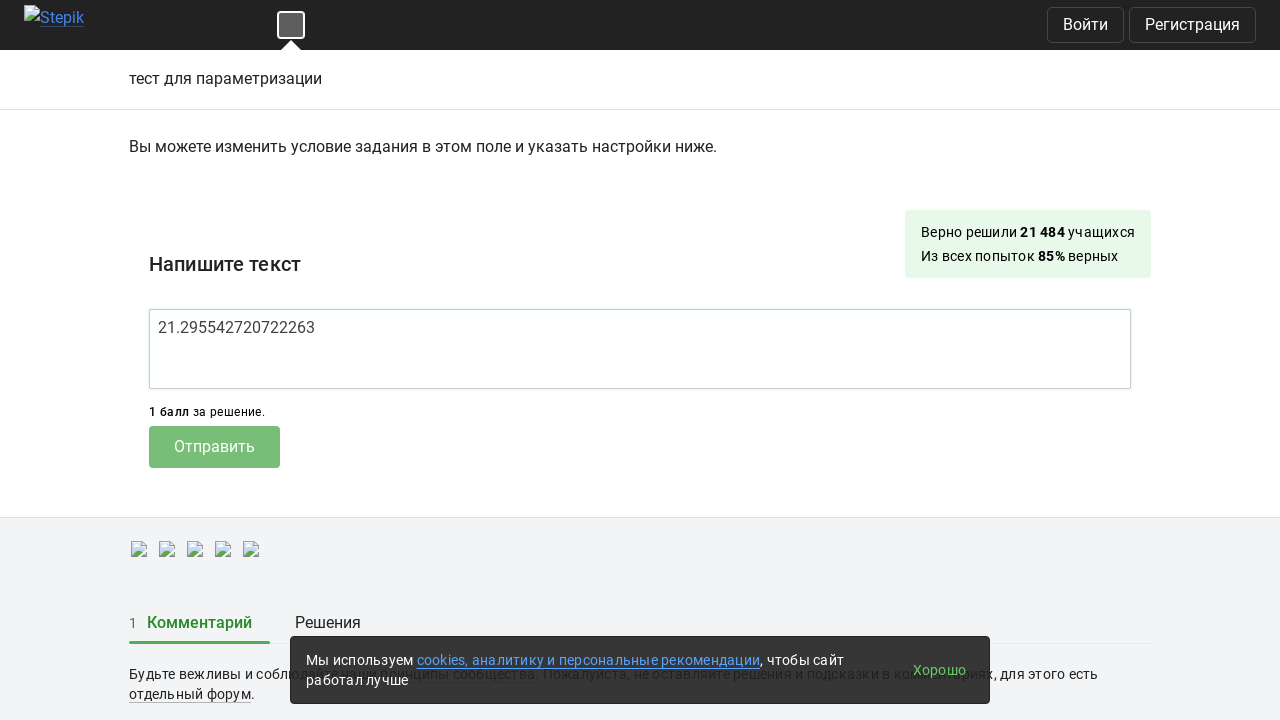

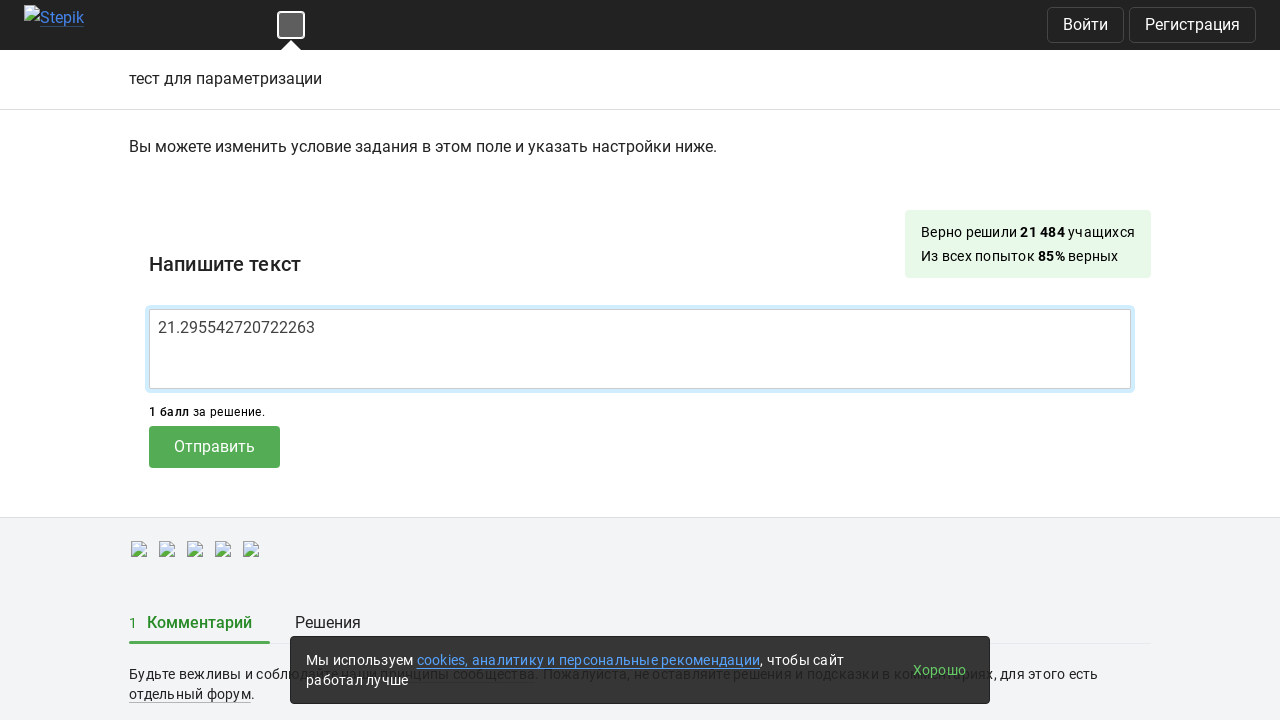